Tests input field functionality by verifying a text field is enabled and filling it with a name value

Starting URL: https://www.leafground.com/input.xhtml

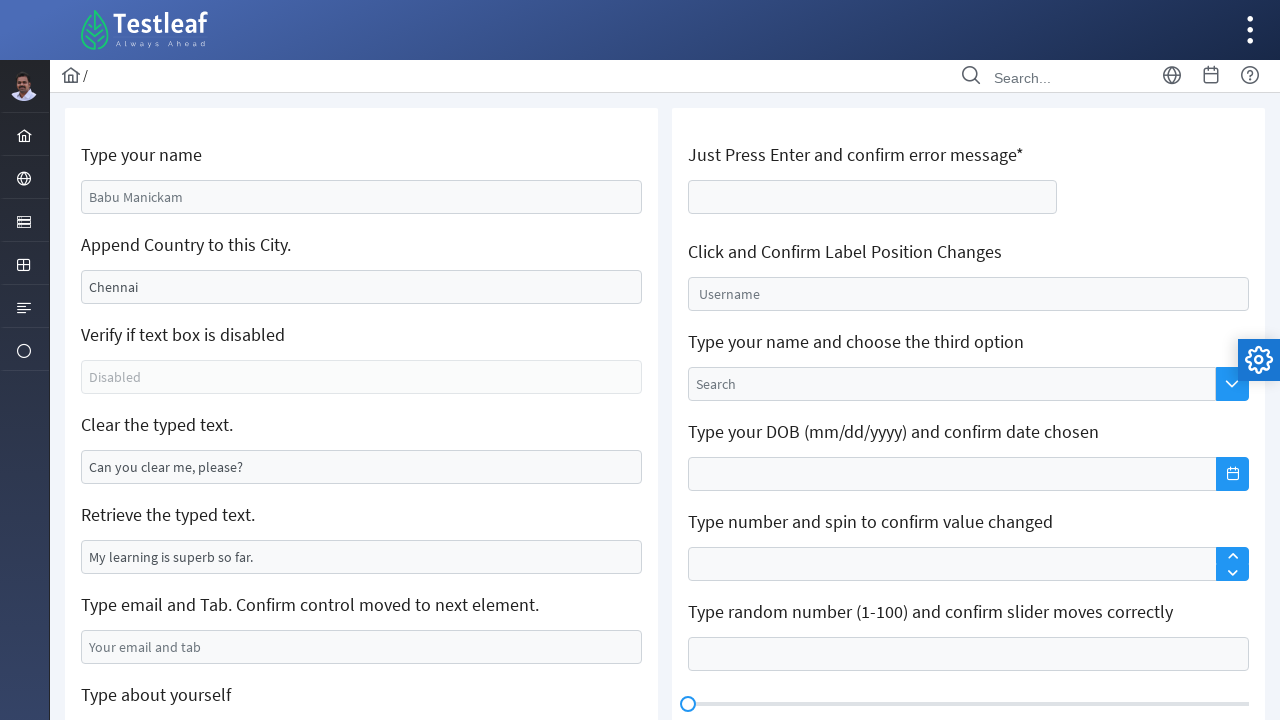

Located name field by placeholder 'Babu Manickam'
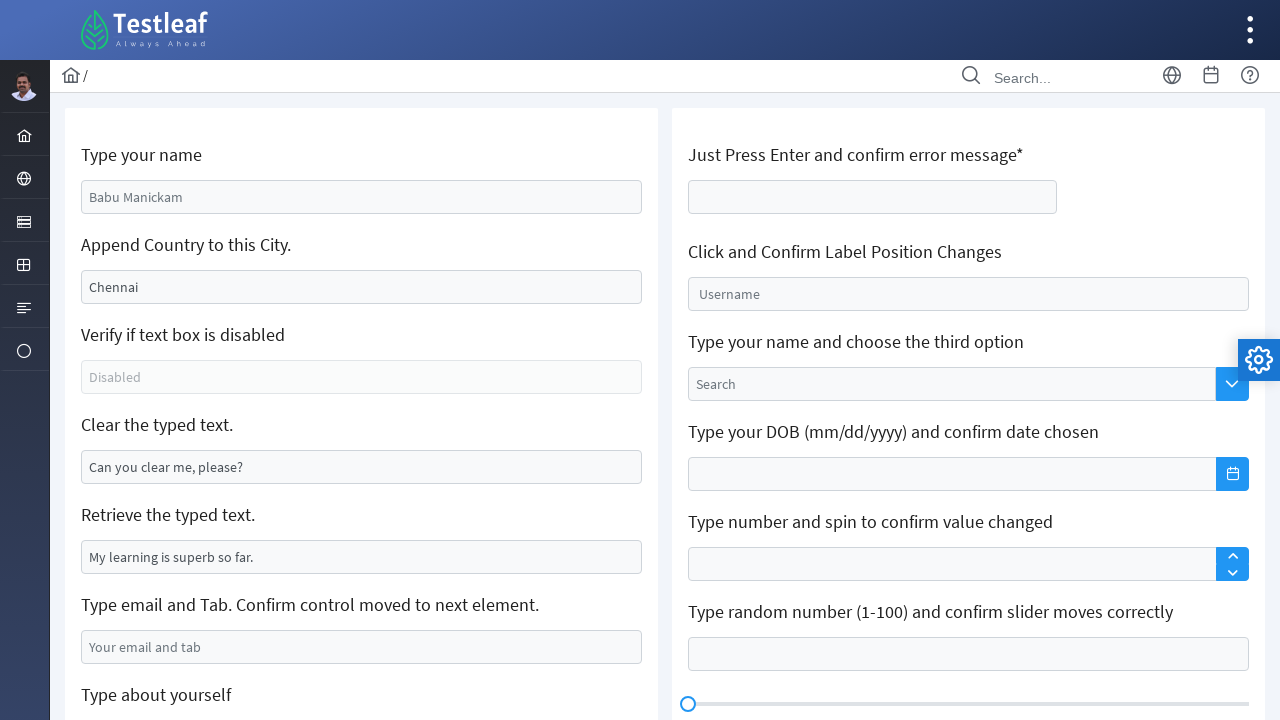

Filled name field with 'Sathish' on internal:attr=[placeholder="Babu Manickam"i]
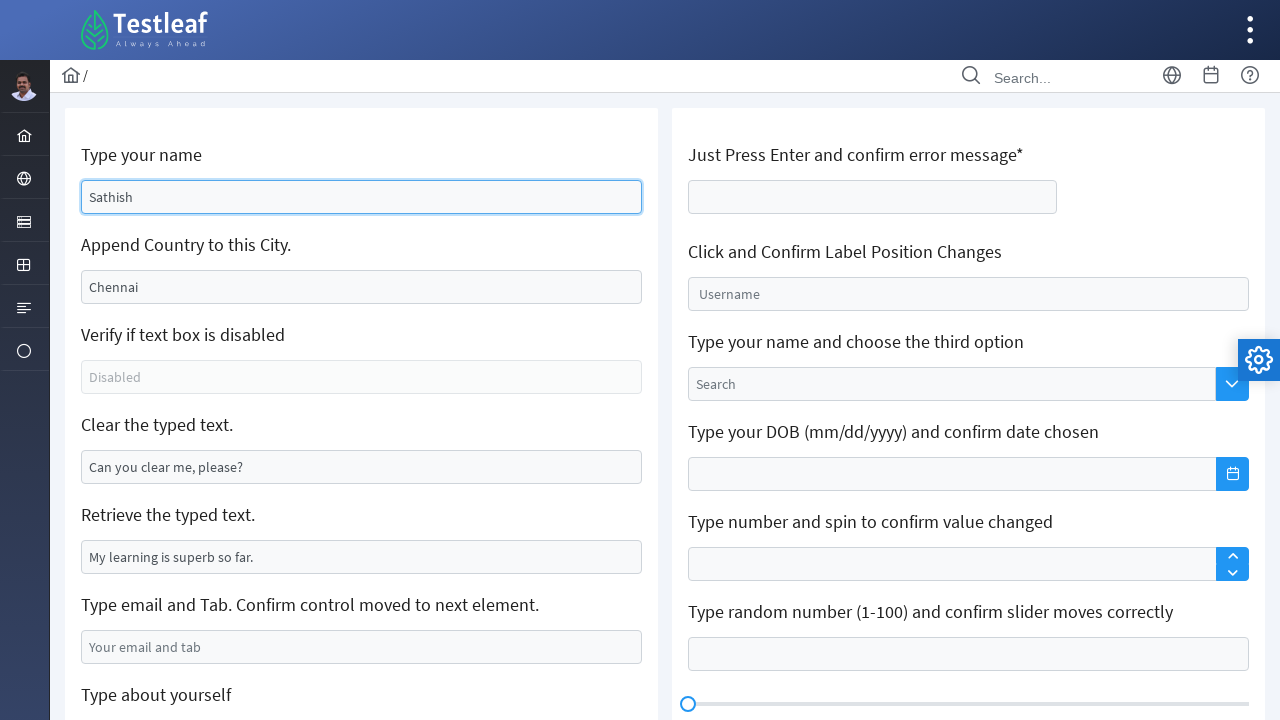

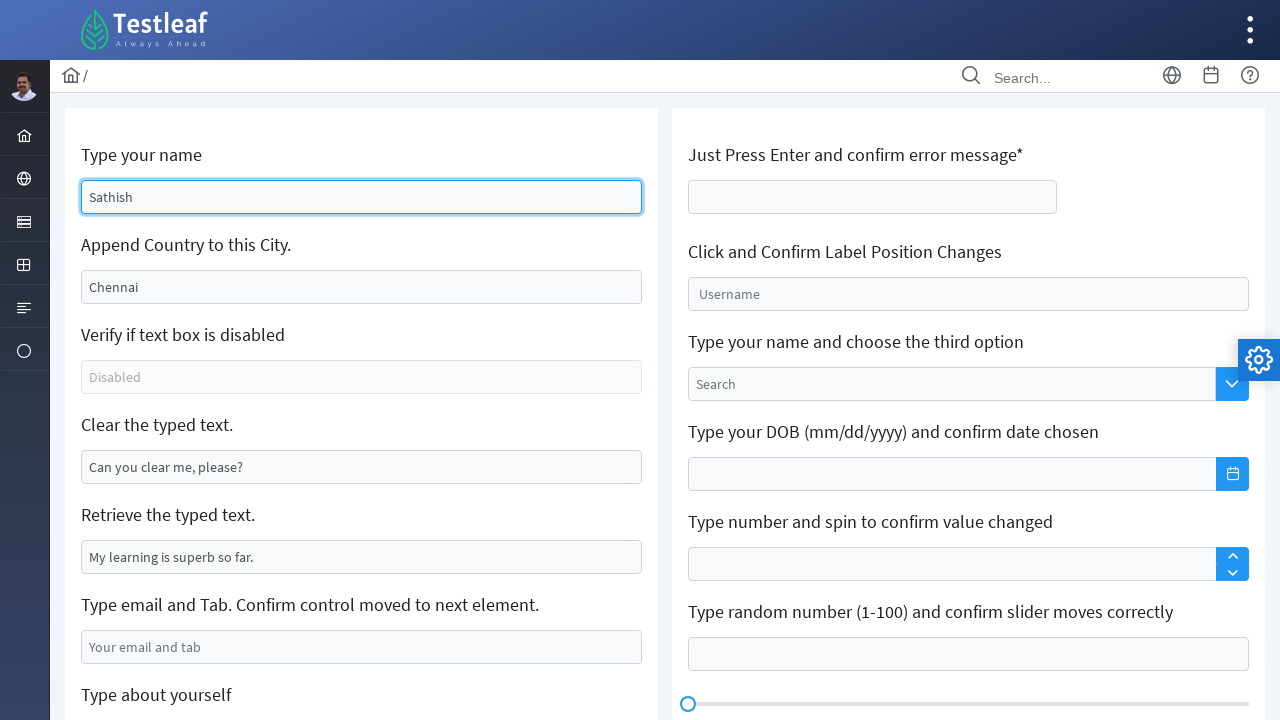